Tests a page with delayed button activation by waiting for a button to become clickable, clicking it, and verifying a success message appears.

Starting URL: http://suninjuly.github.io/wait2.html

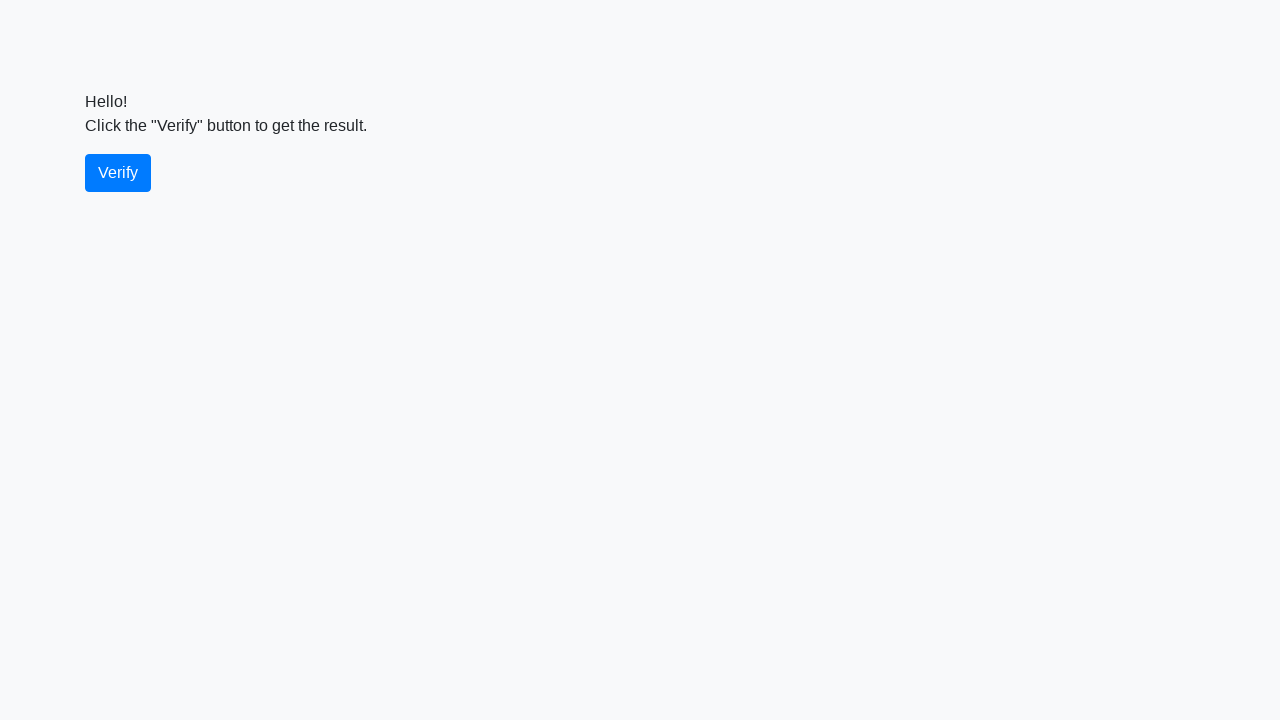

Waited for verify button to become visible
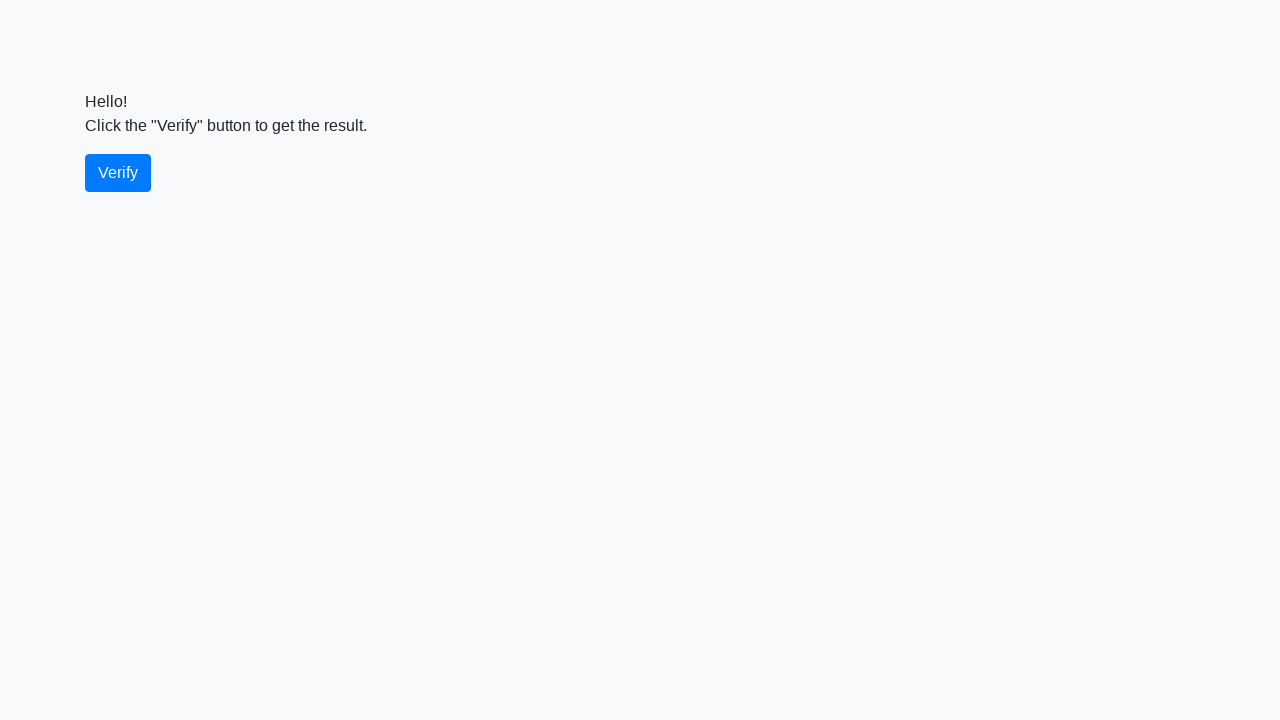

Clicked the verify button at (118, 173) on #verify
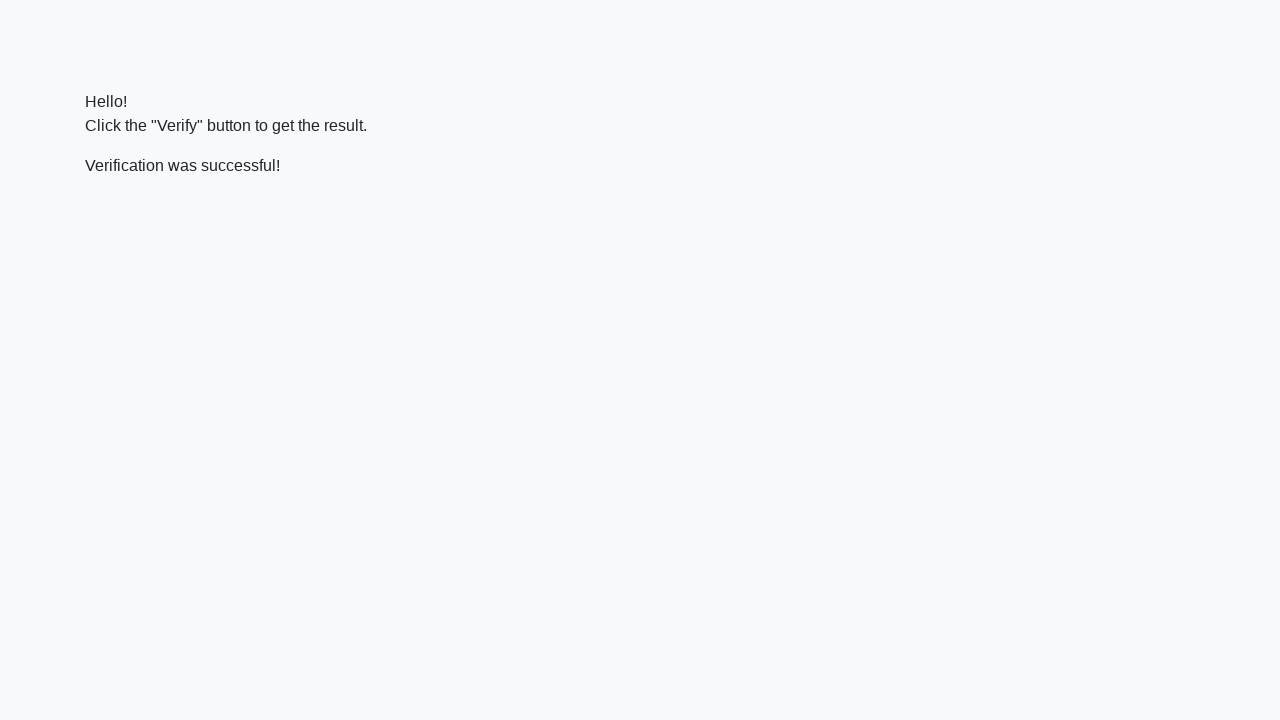

Waited for verification message to appear
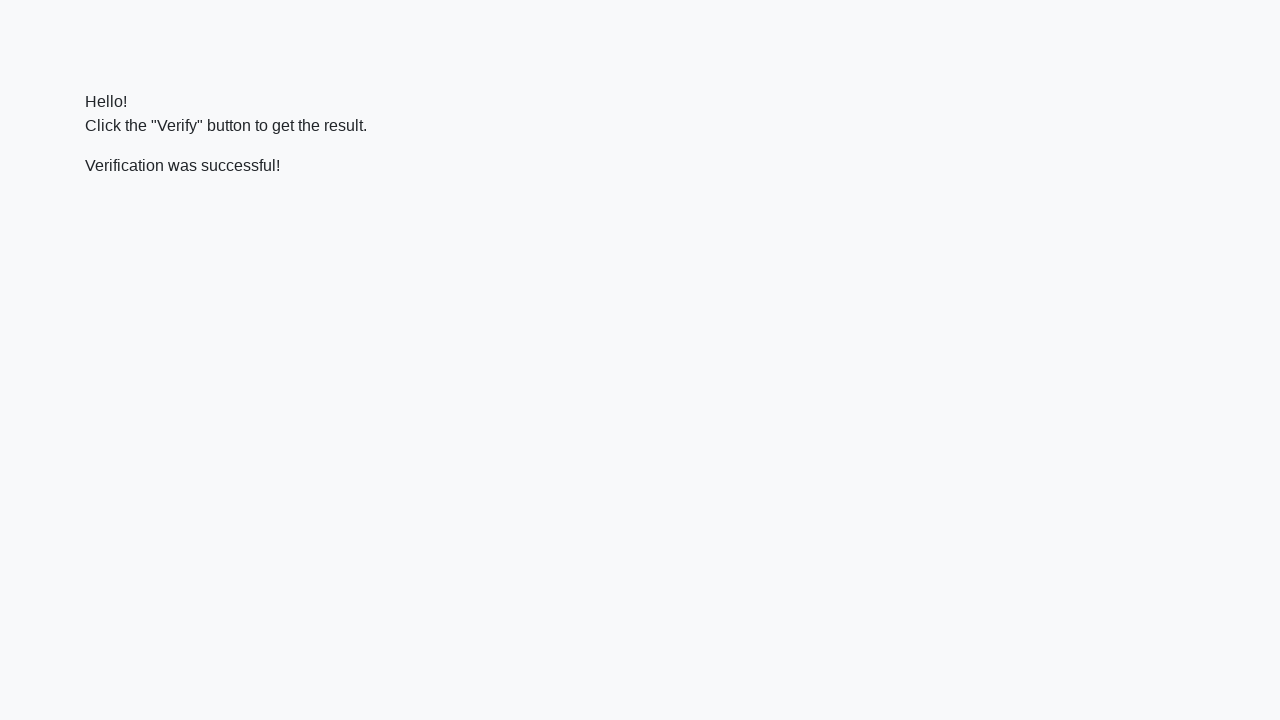

Verified success message contains 'successful'
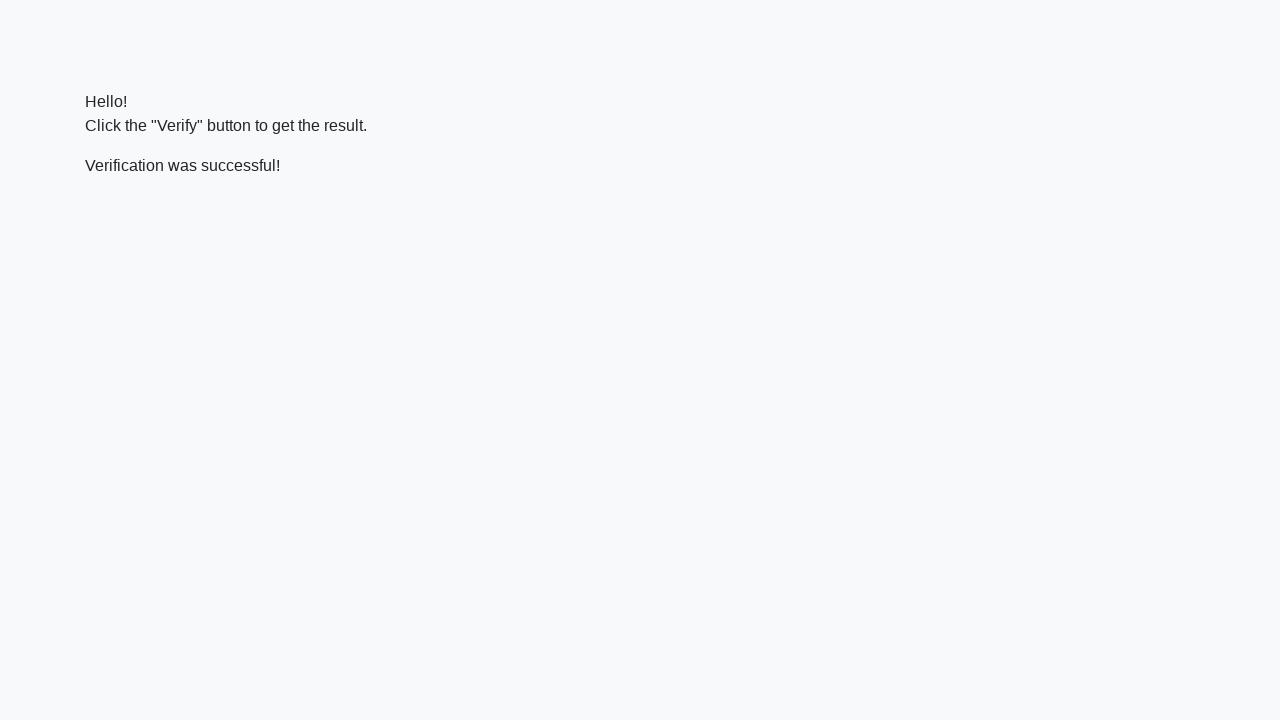

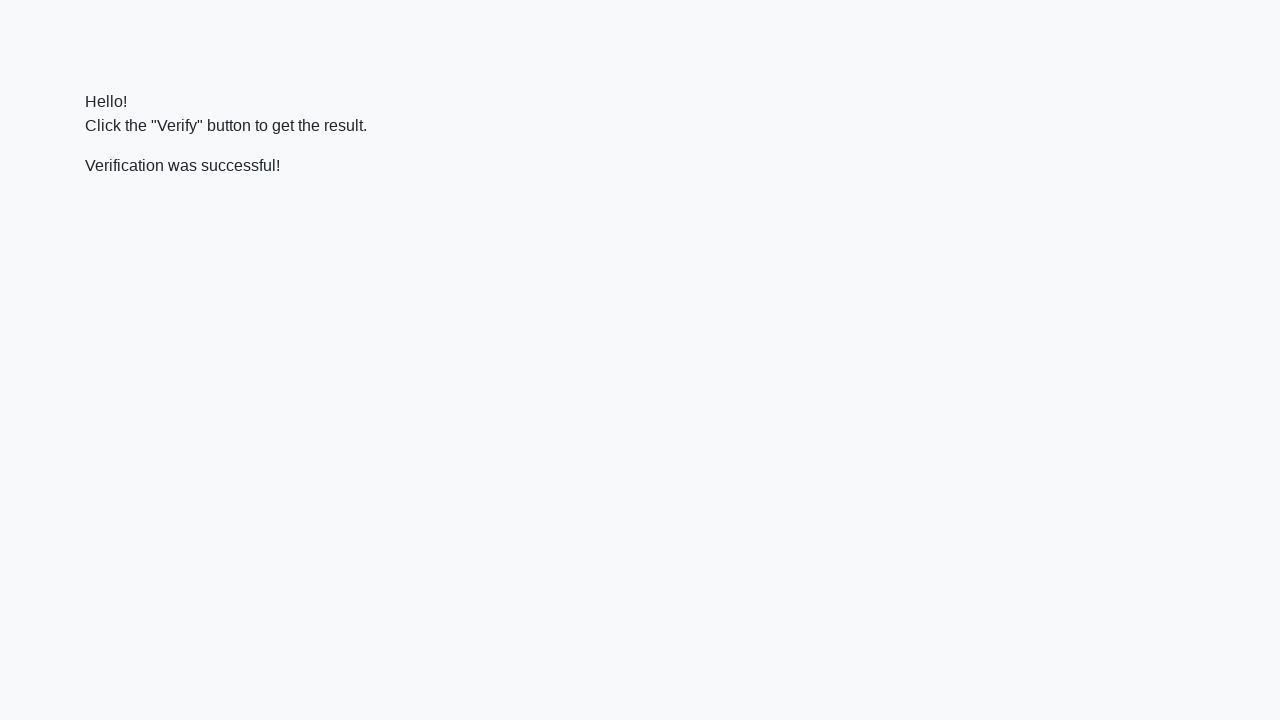